Tests the autocomplete functionality by typing "uni" in a country search box, selecting "United Kingdom" from the suggestions, submitting the form, and verifying the result contains the selected country.

Starting URL: https://testcenter.techproeducation.com/index.php?page=autocomplete

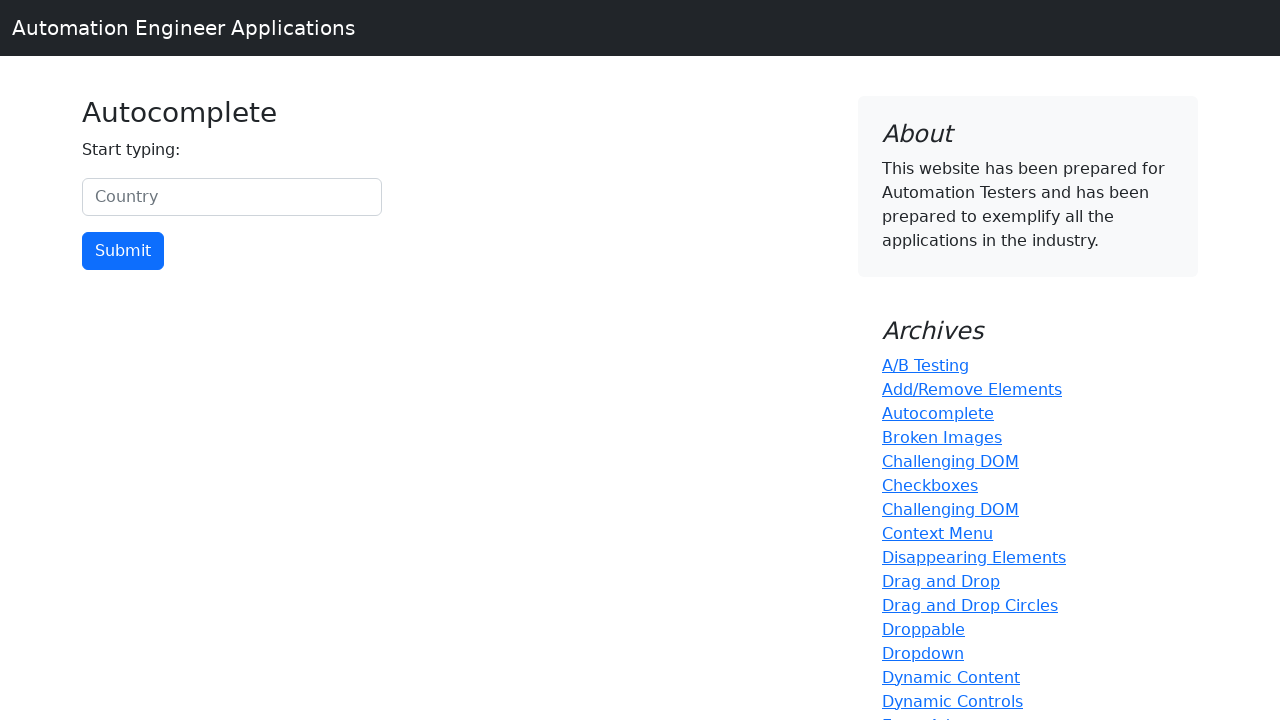

Typed 'uni' in the country search box on #myCountry
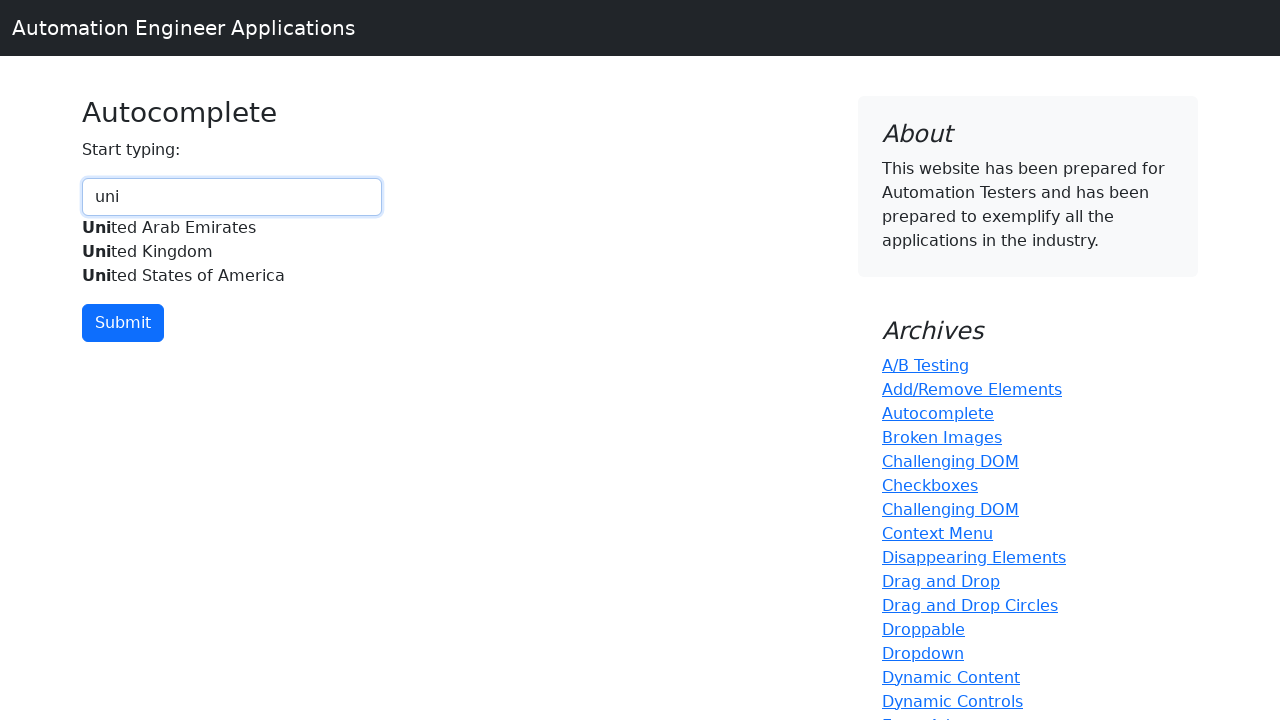

Autocomplete suggestions appeared
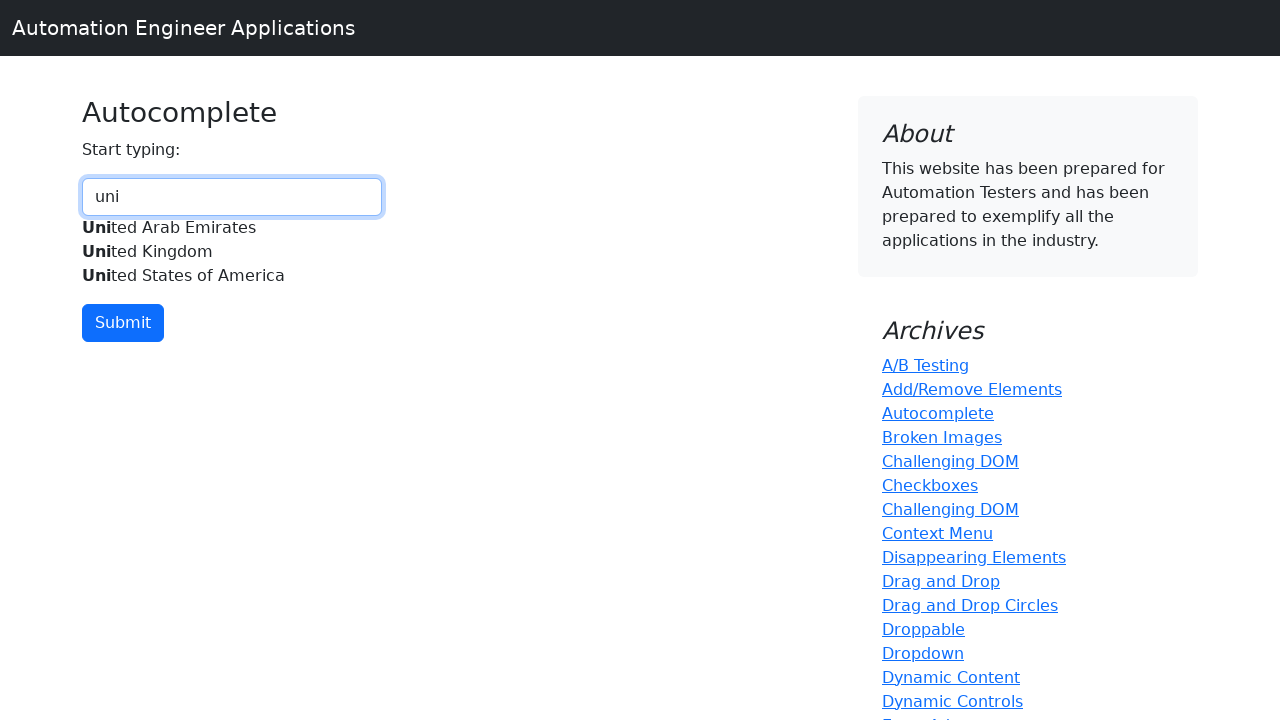

Selected 'United Kingdom' from autocomplete suggestions at (232, 252) on xpath=//div[@id='myCountryautocomplete-list']//div[.='United Kingdom']
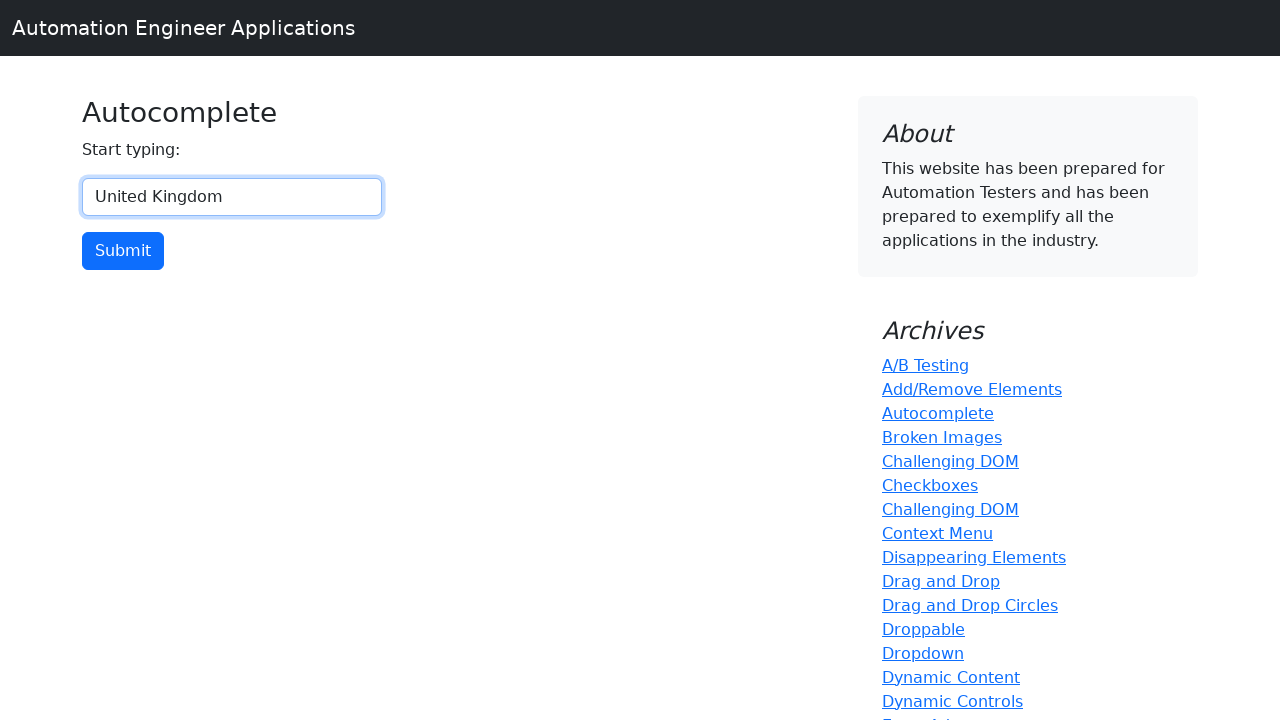

Clicked the submit button at (123, 251) on input[type='button']
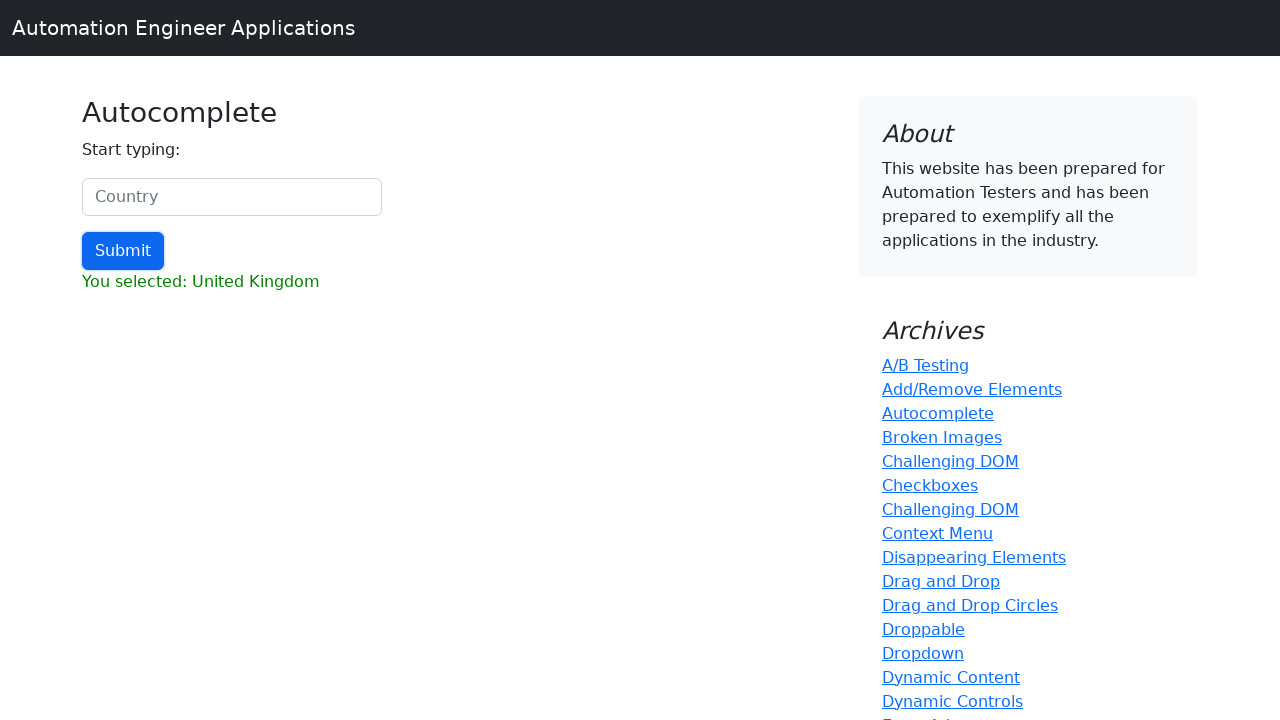

Retrieved result text from the result element
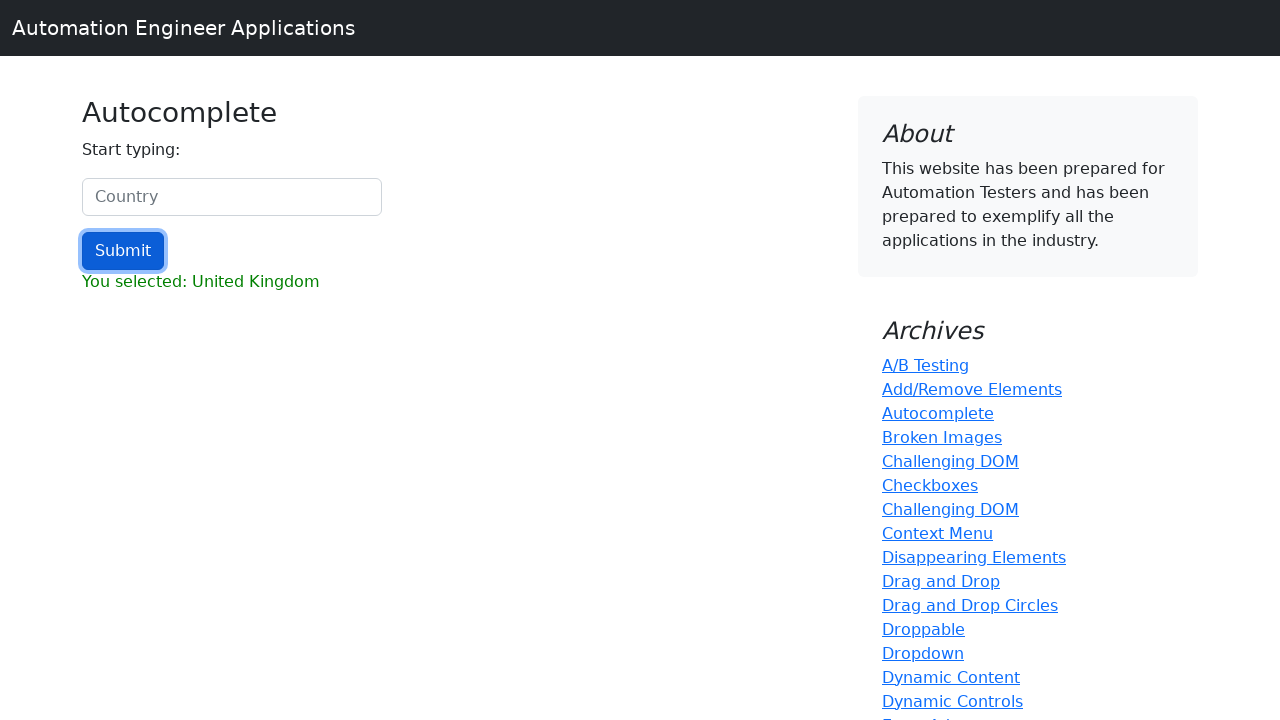

Verified that 'United Kingdom' is present in the result
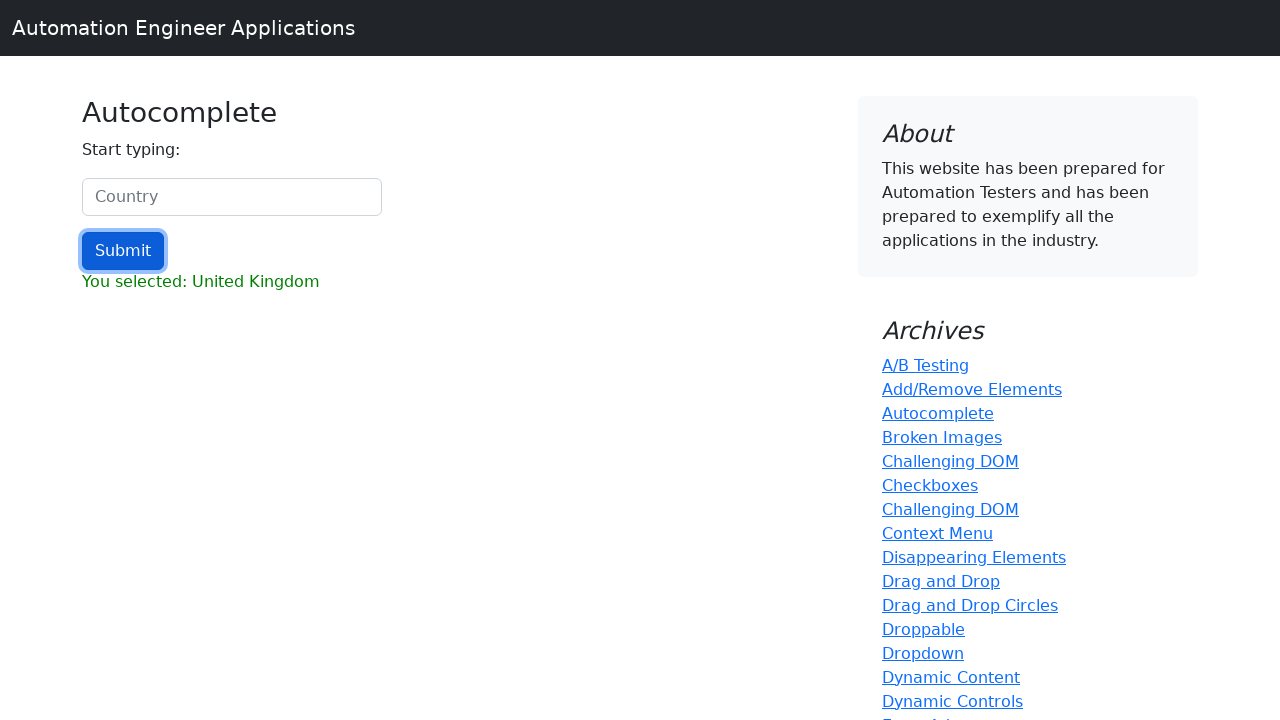

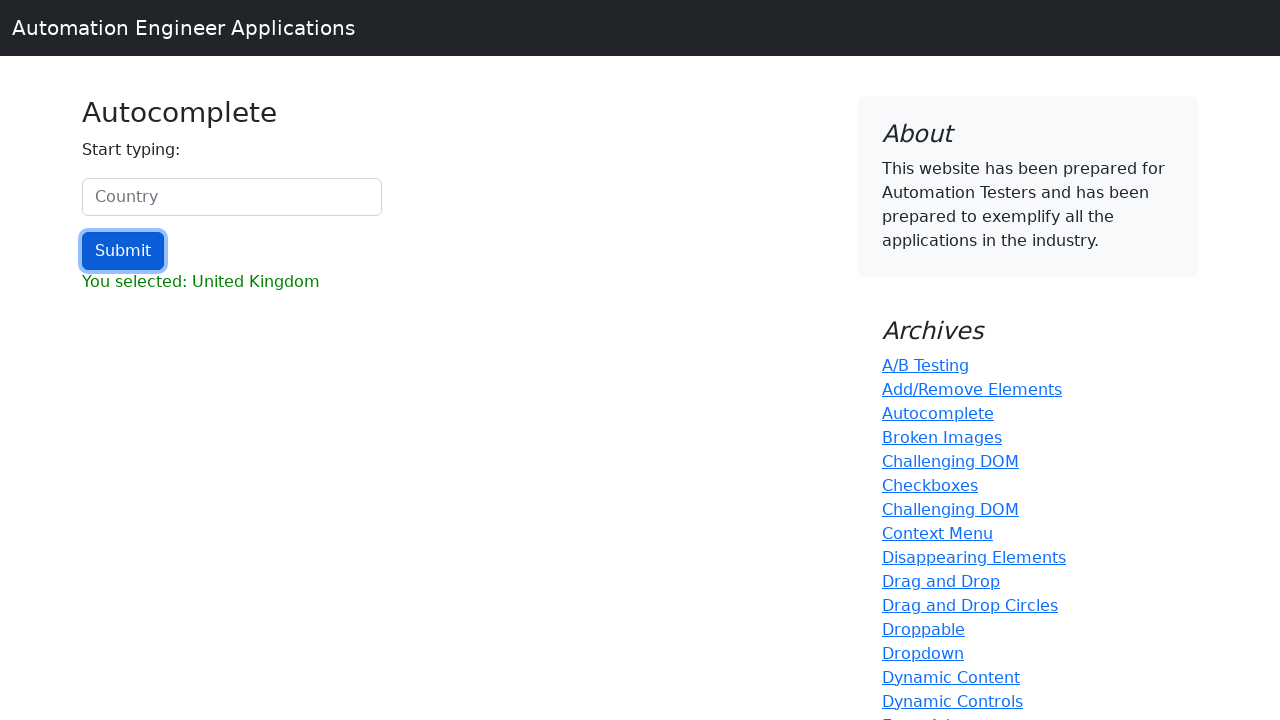